Tests implicit wait functionality by clicking a button and verifying message display

Starting URL: https://dgotlieb.github.io/Selenium/synchronization.html

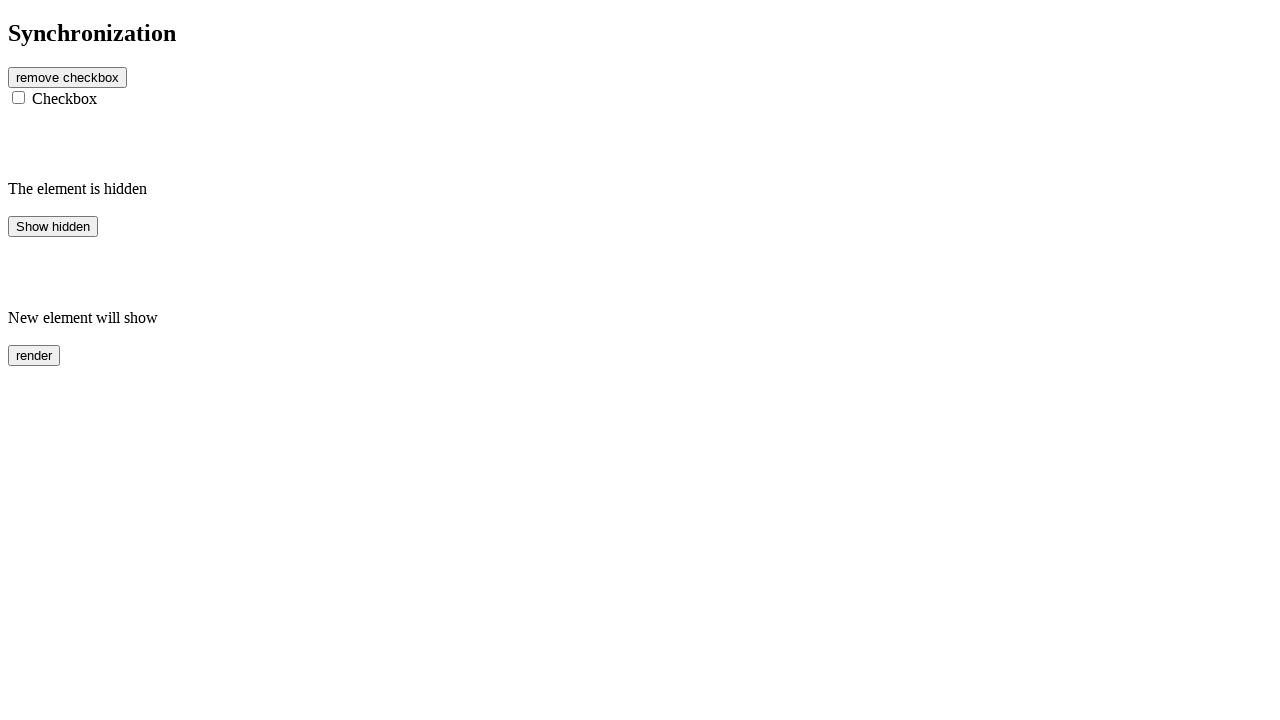

Clicked button to trigger message display at (68, 77) on #btn
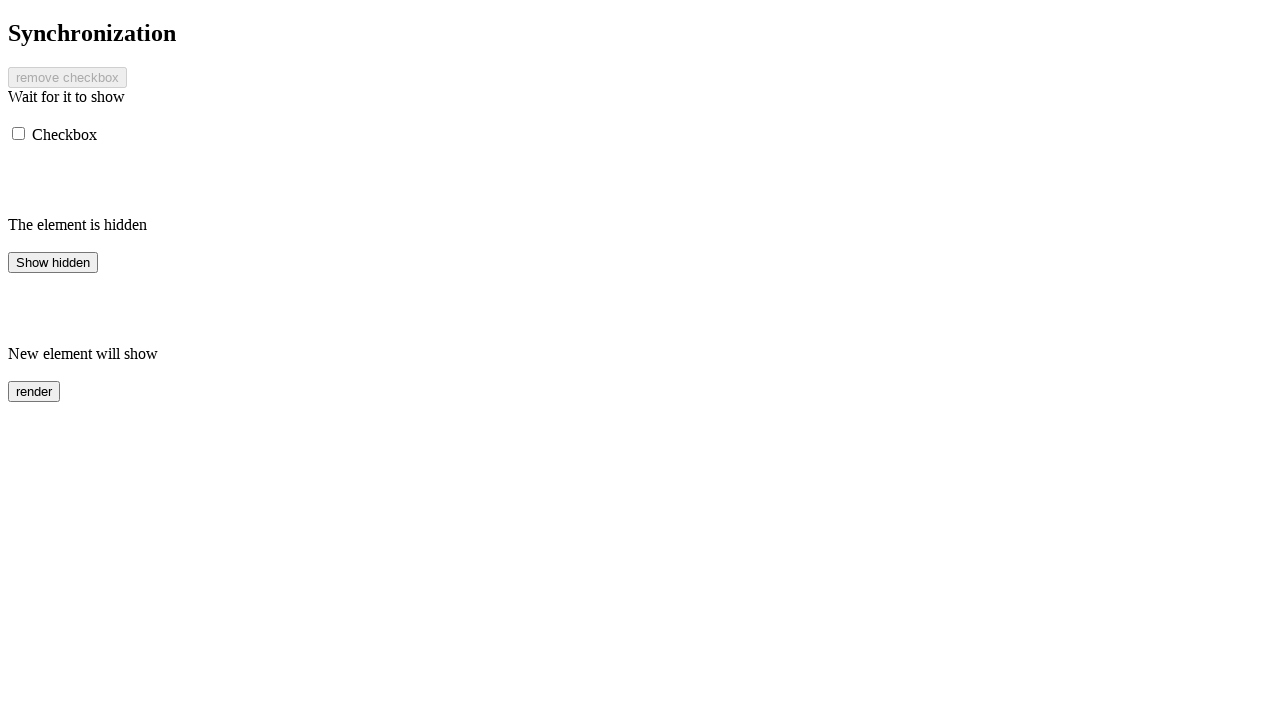

Message element became visible
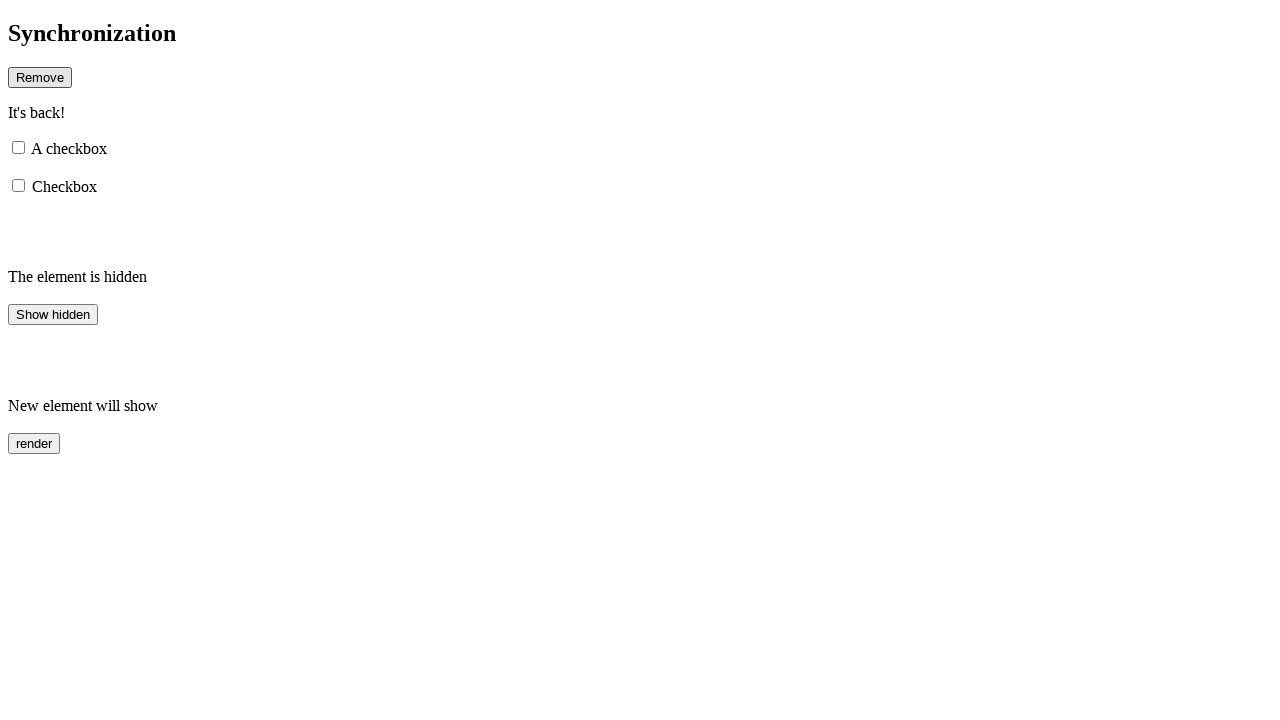

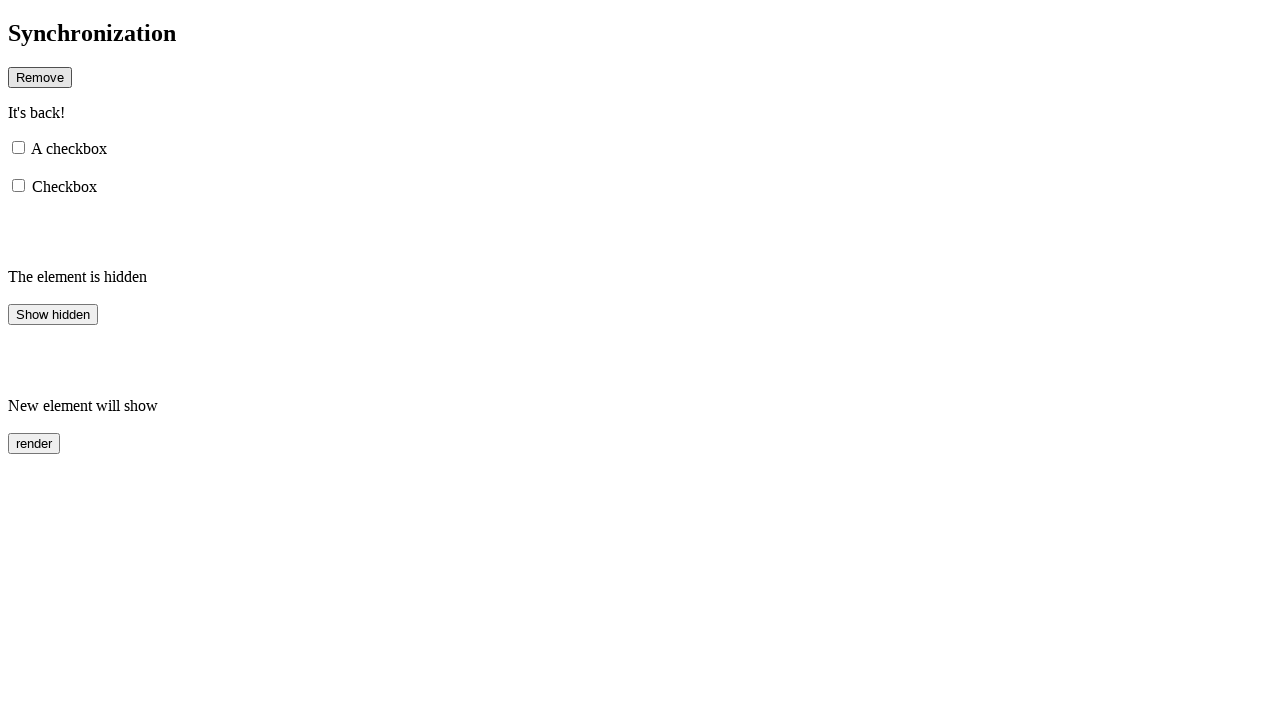